Tests that the "Clear completed" button is hidden when there are no completed items.

Starting URL: https://demo.playwright.dev/todomvc

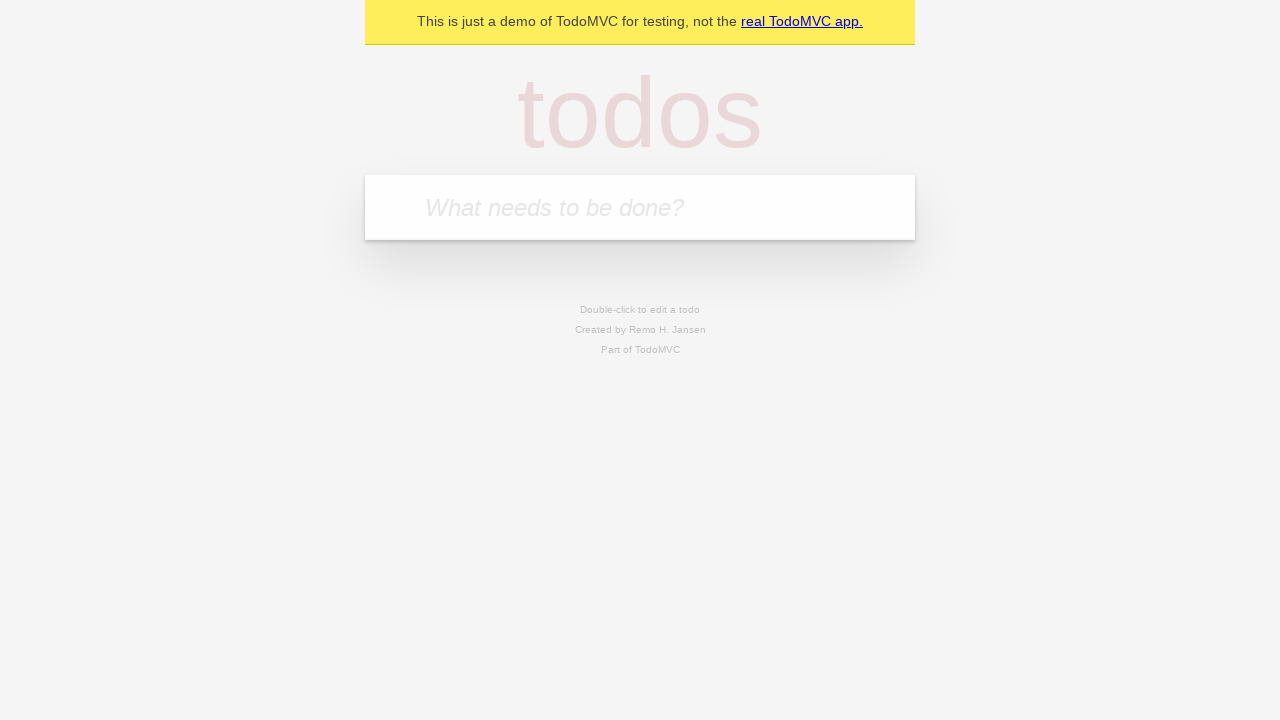

Filled todo input with 'buy some cheese' on internal:attr=[placeholder="What needs to be done?"i]
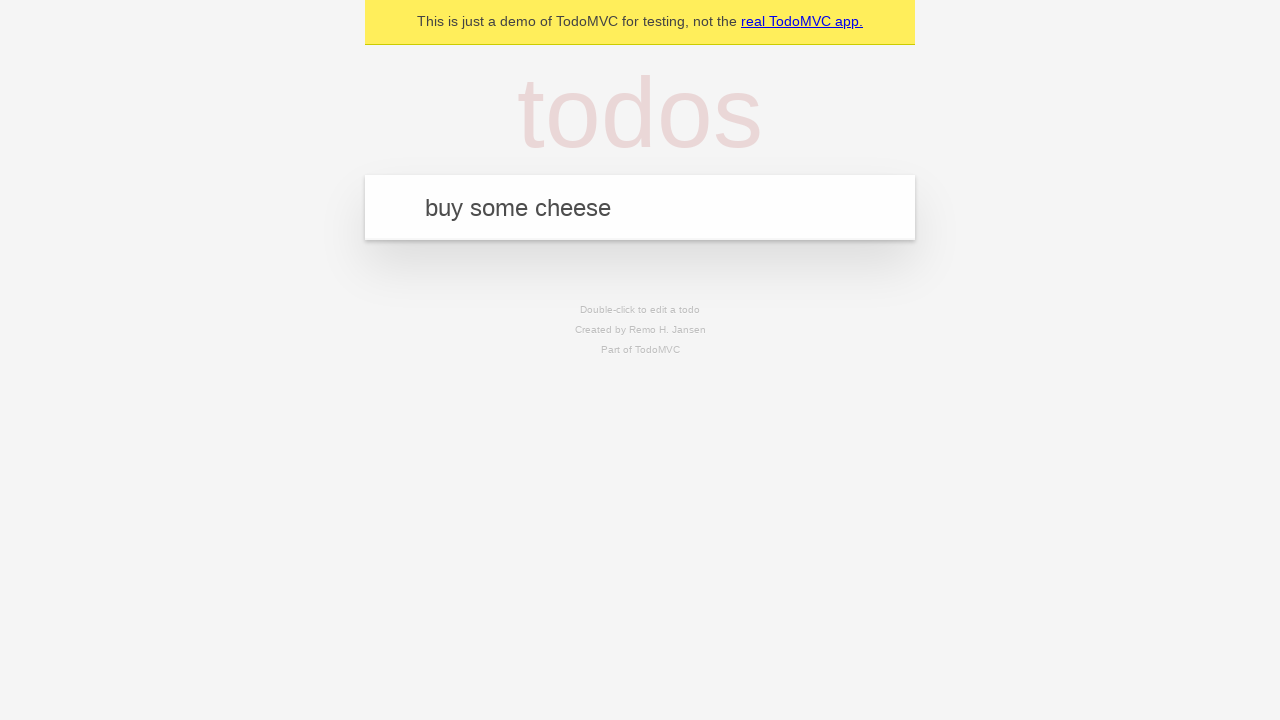

Pressed Enter to add first todo on internal:attr=[placeholder="What needs to be done?"i]
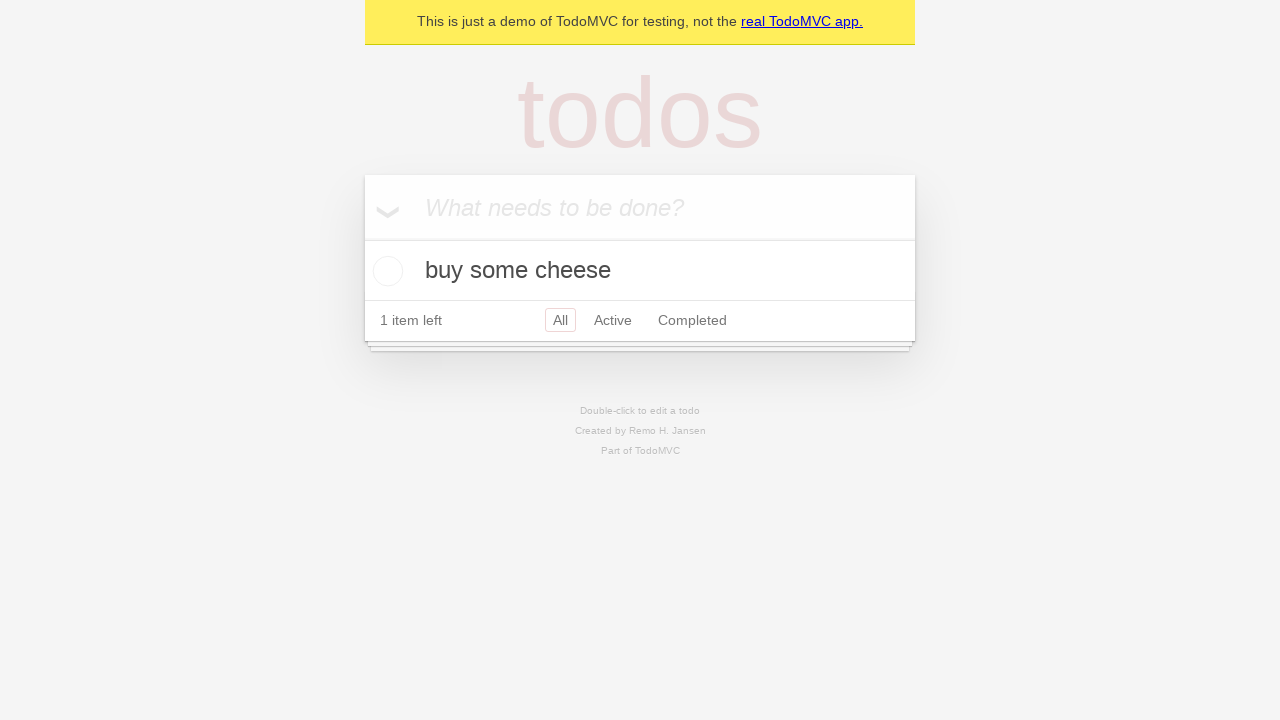

Filled todo input with 'feed the cat' on internal:attr=[placeholder="What needs to be done?"i]
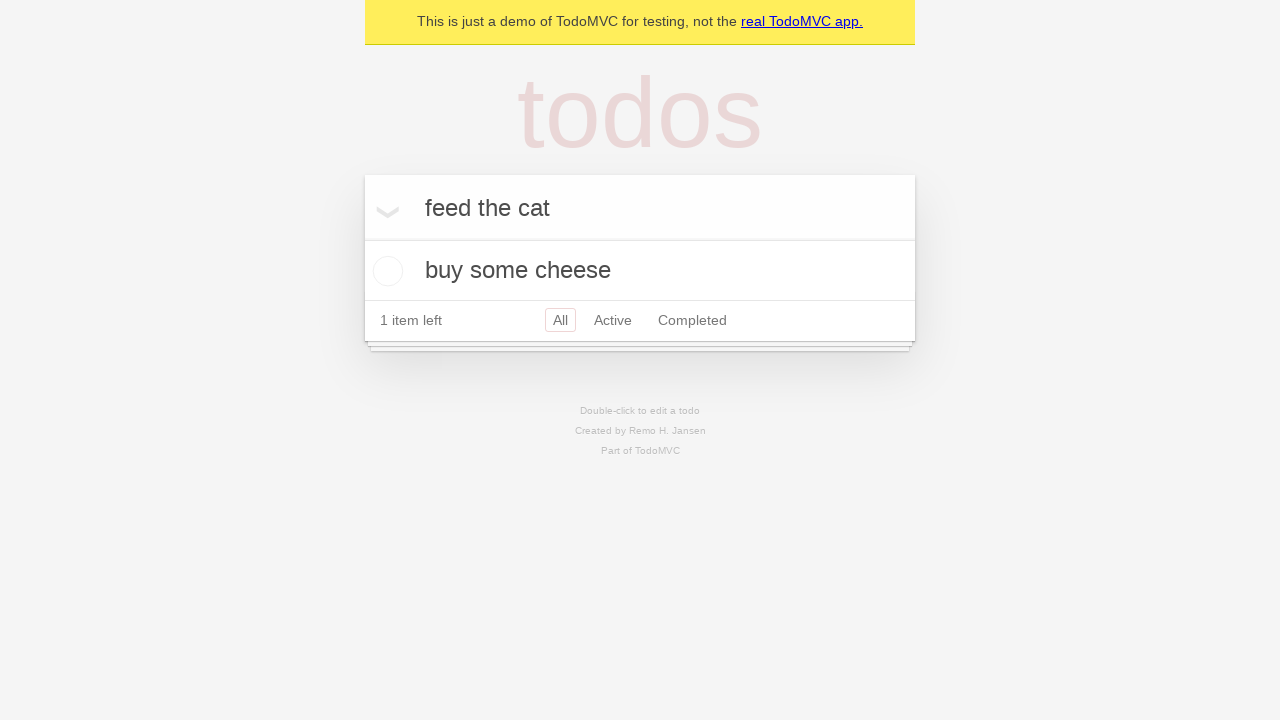

Pressed Enter to add second todo on internal:attr=[placeholder="What needs to be done?"i]
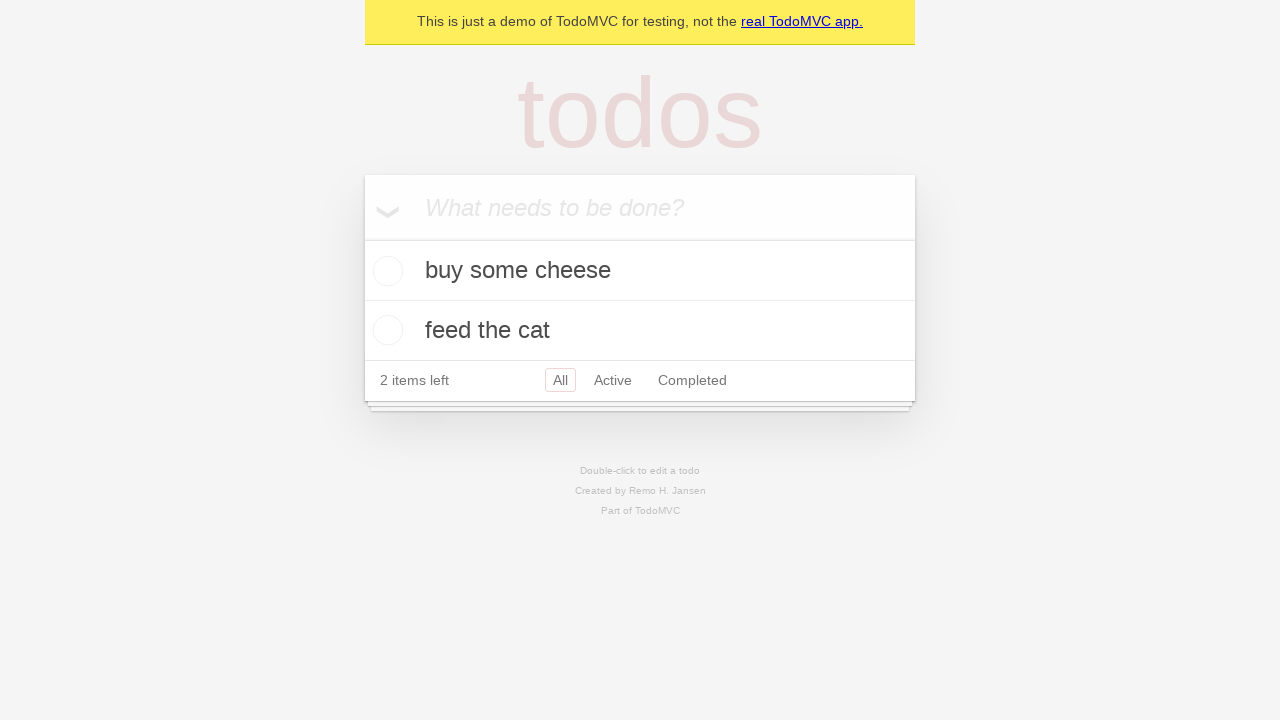

Filled todo input with 'book a doctors appointment' on internal:attr=[placeholder="What needs to be done?"i]
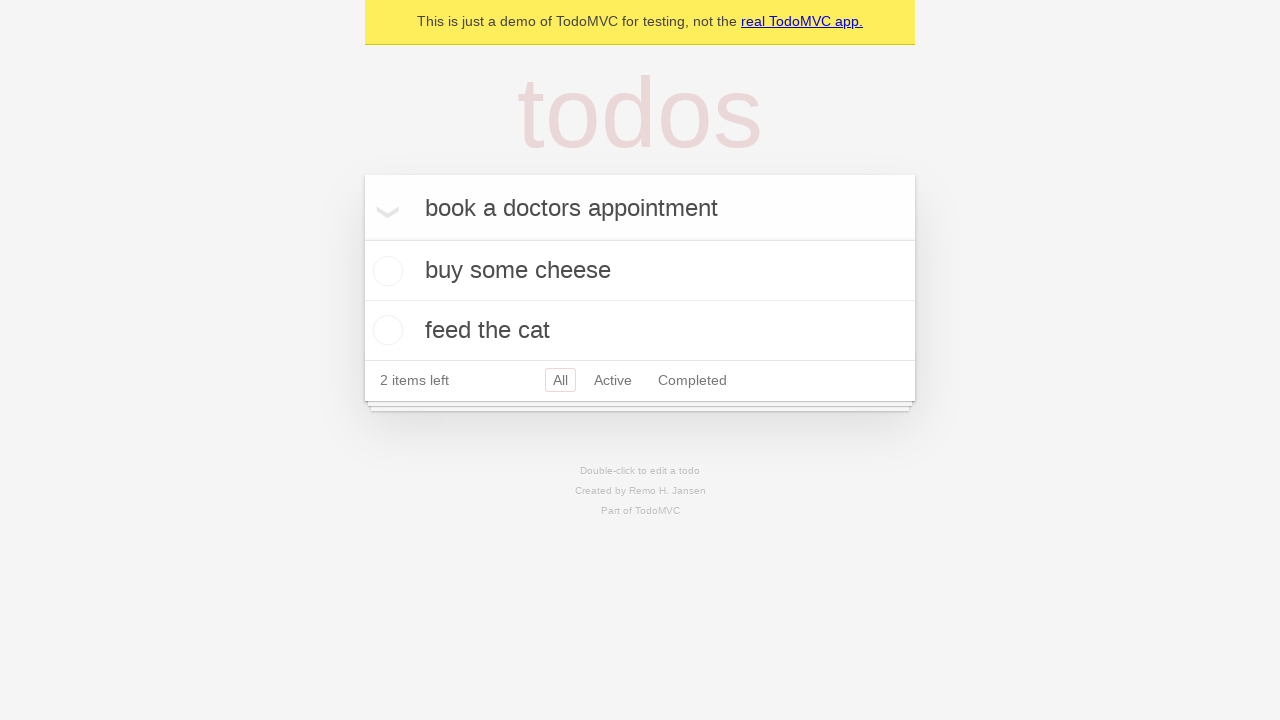

Pressed Enter to add third todo on internal:attr=[placeholder="What needs to be done?"i]
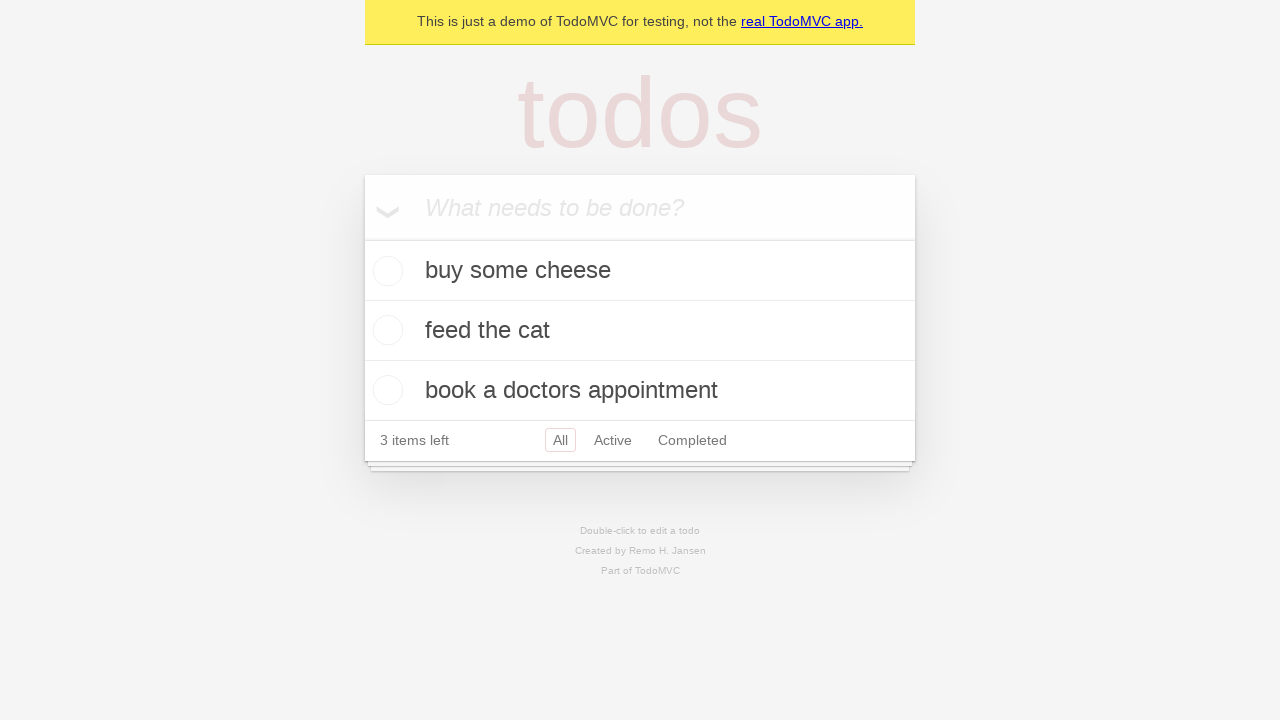

Checked the first todo item at (385, 271) on .todo-list li .toggle >> nth=0
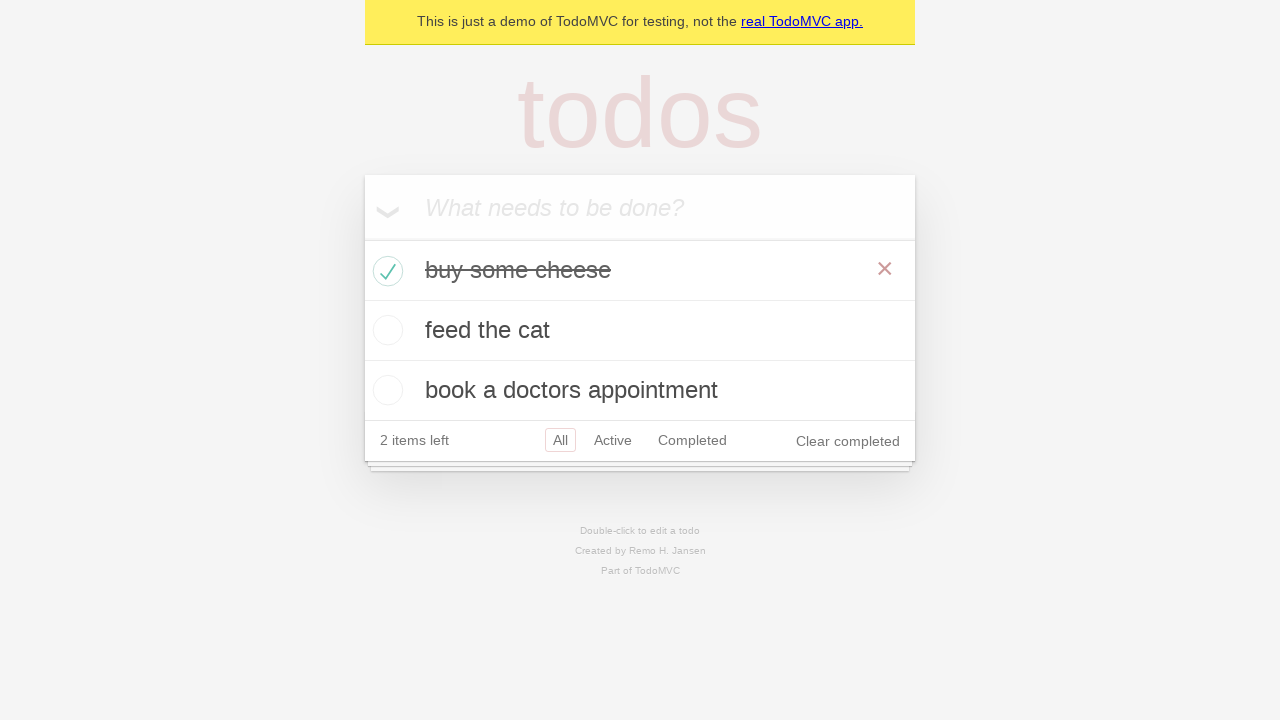

Clicked 'Clear completed' button to remove completed items at (848, 441) on internal:role=button[name="Clear completed"i]
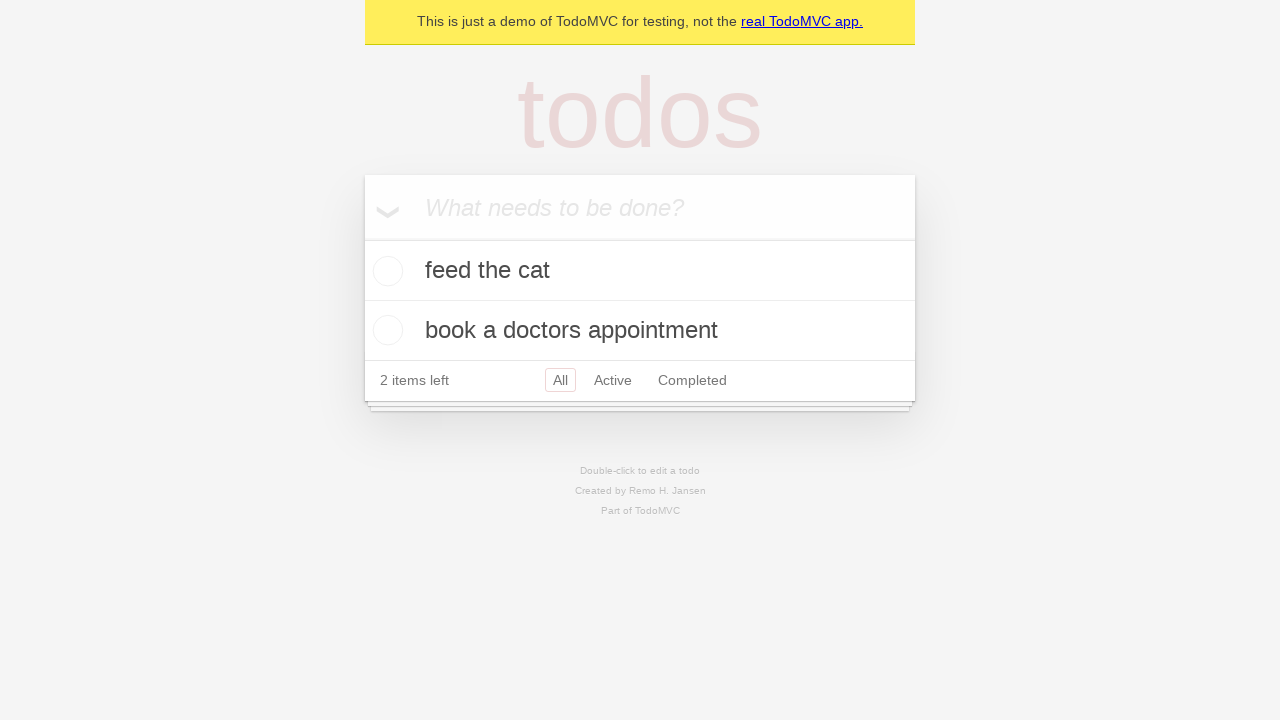

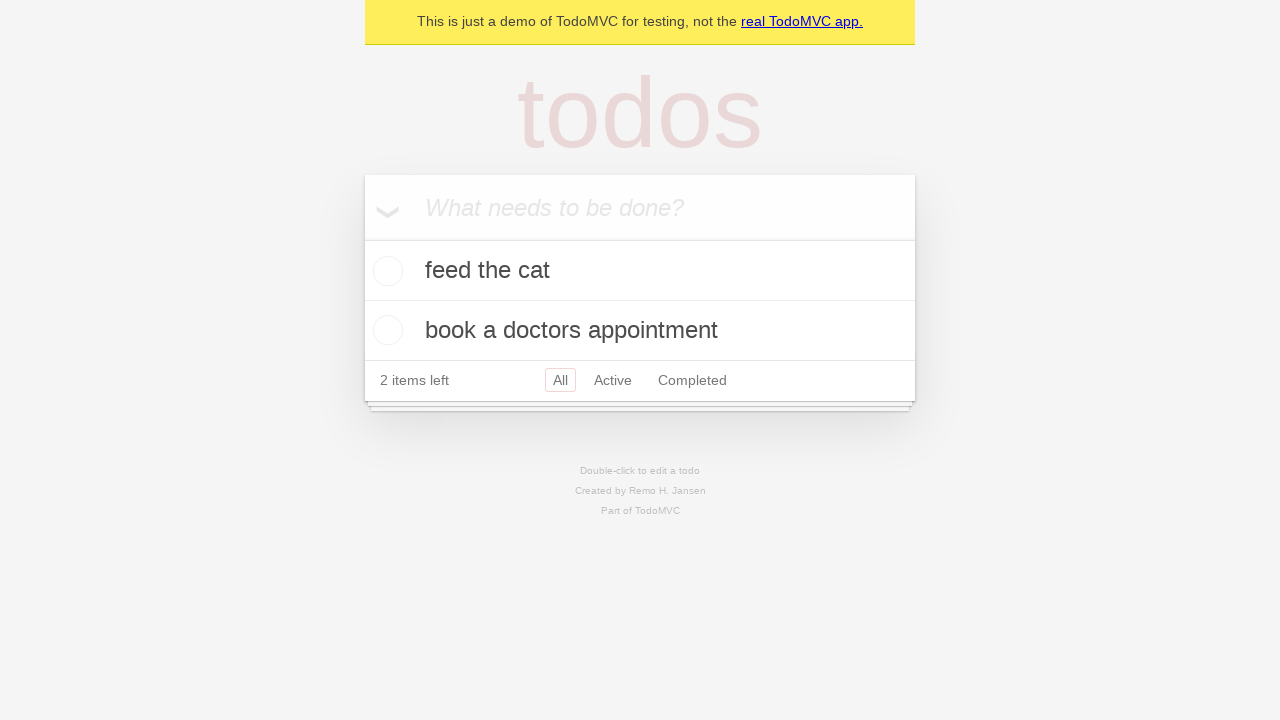